Tests marking individual todo items as complete by clicking their checkboxes

Starting URL: https://demo.playwright.dev/todomvc

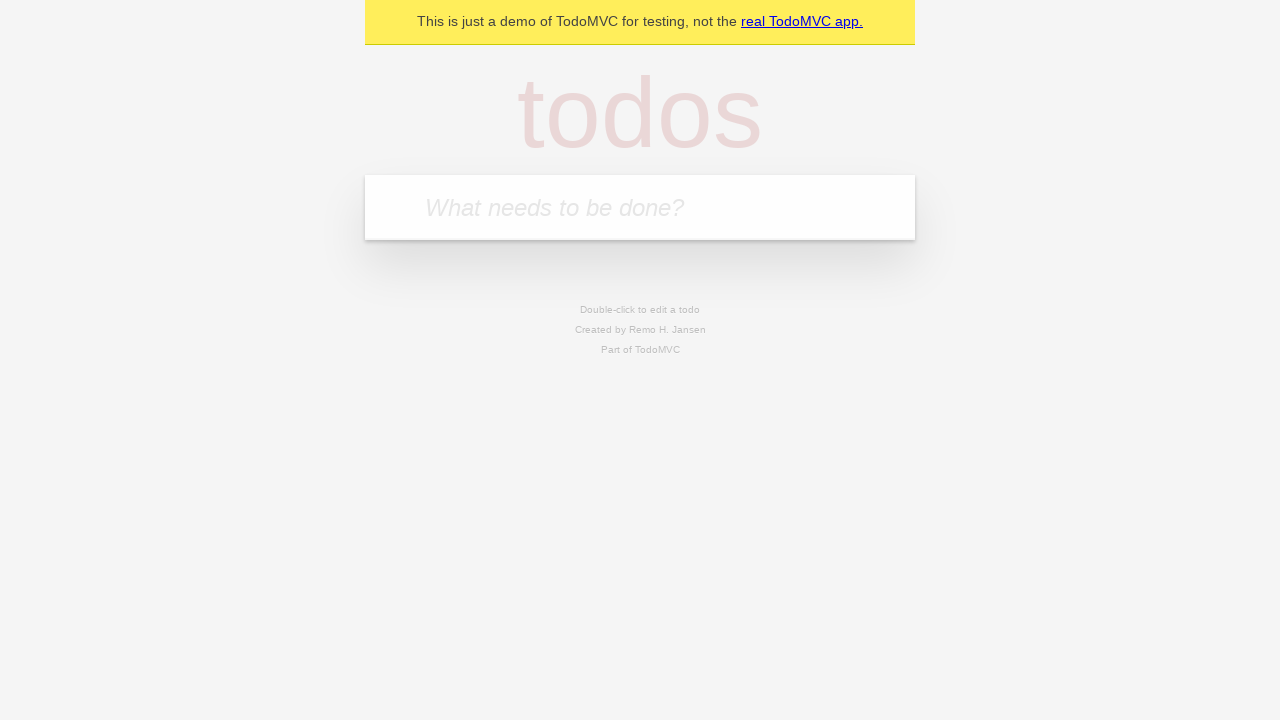

Located the todo input field with placeholder 'What needs to be done?'
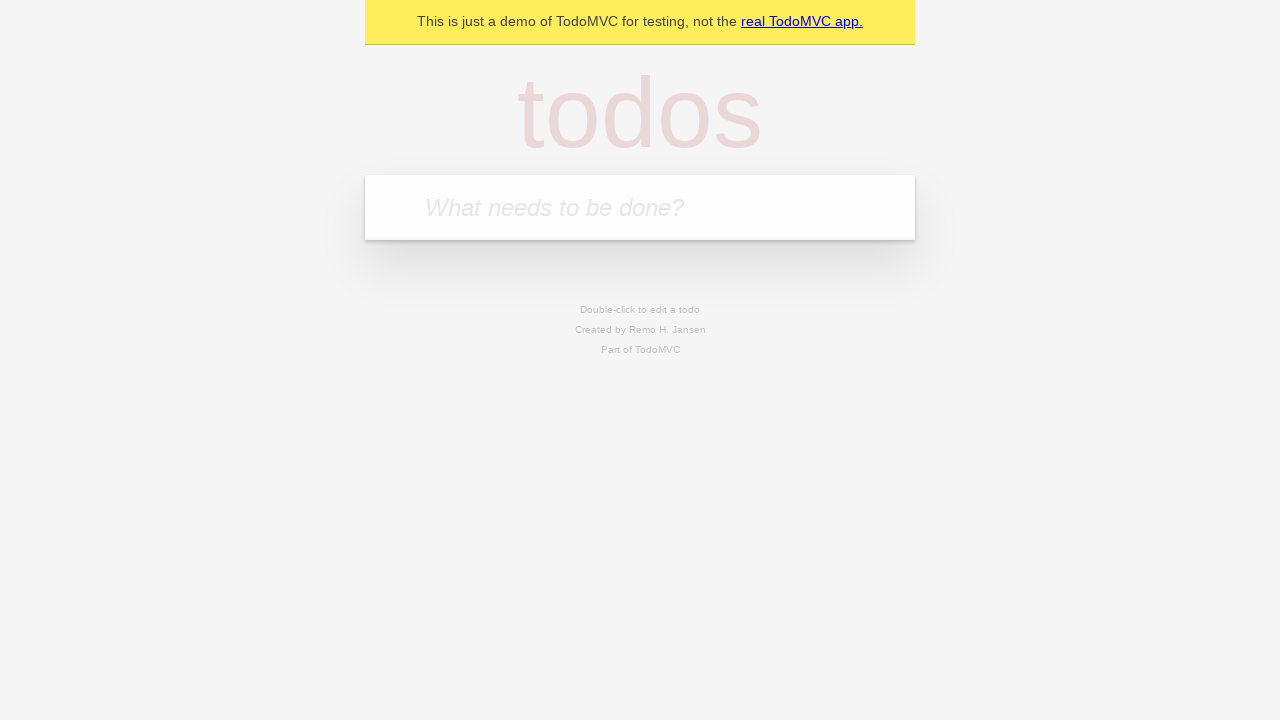

Filled todo input with 'buy some cheese' on internal:attr=[placeholder="What needs to be done?"i]
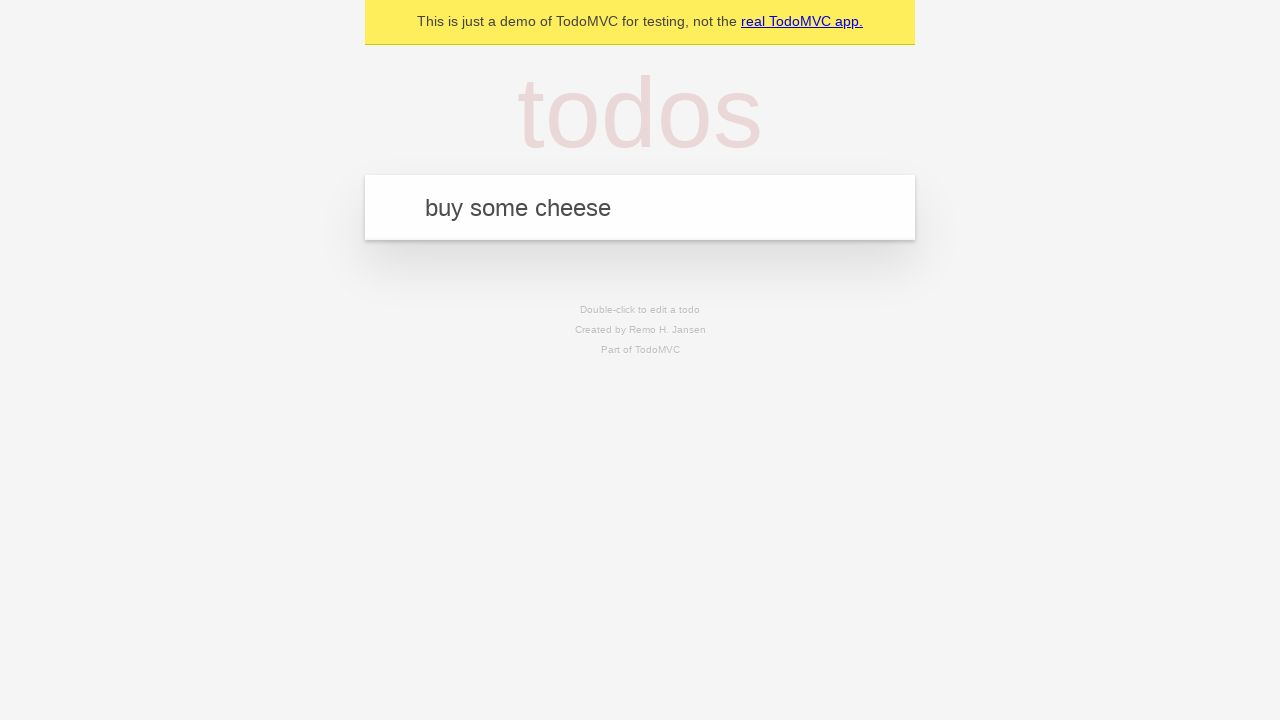

Pressed Enter to create todo item 'buy some cheese' on internal:attr=[placeholder="What needs to be done?"i]
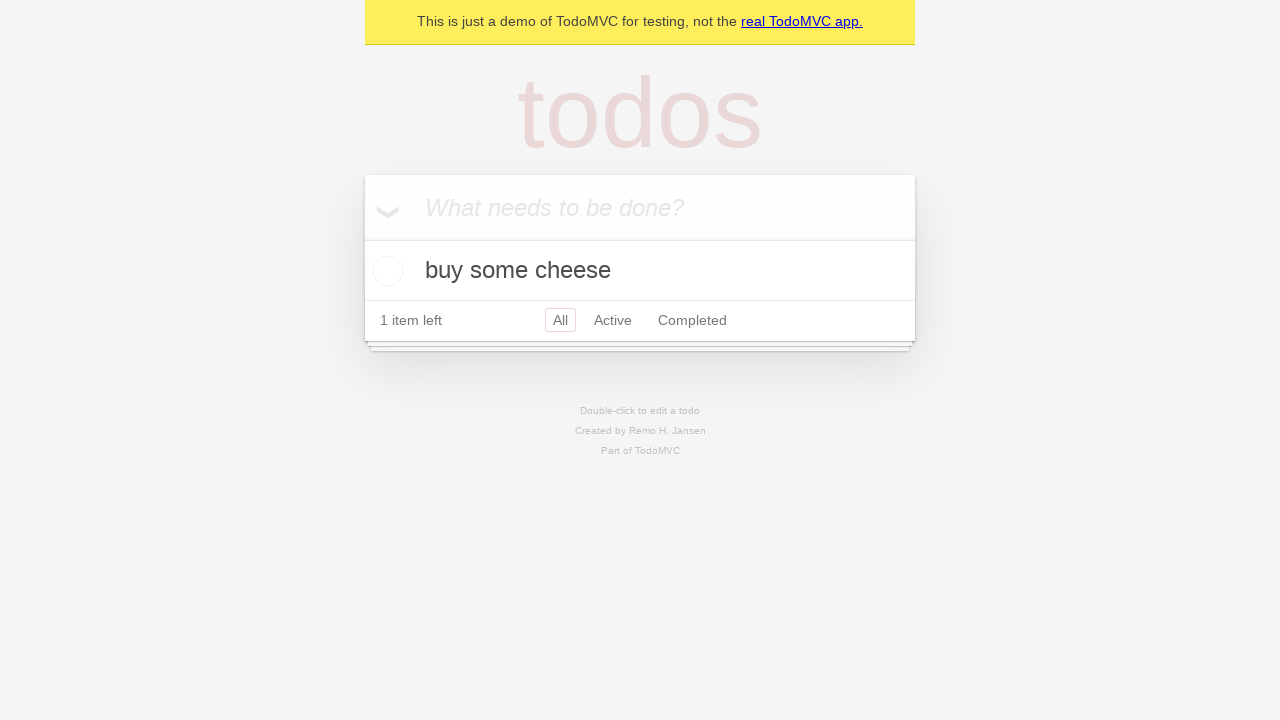

Filled todo input with 'feed the cat' on internal:attr=[placeholder="What needs to be done?"i]
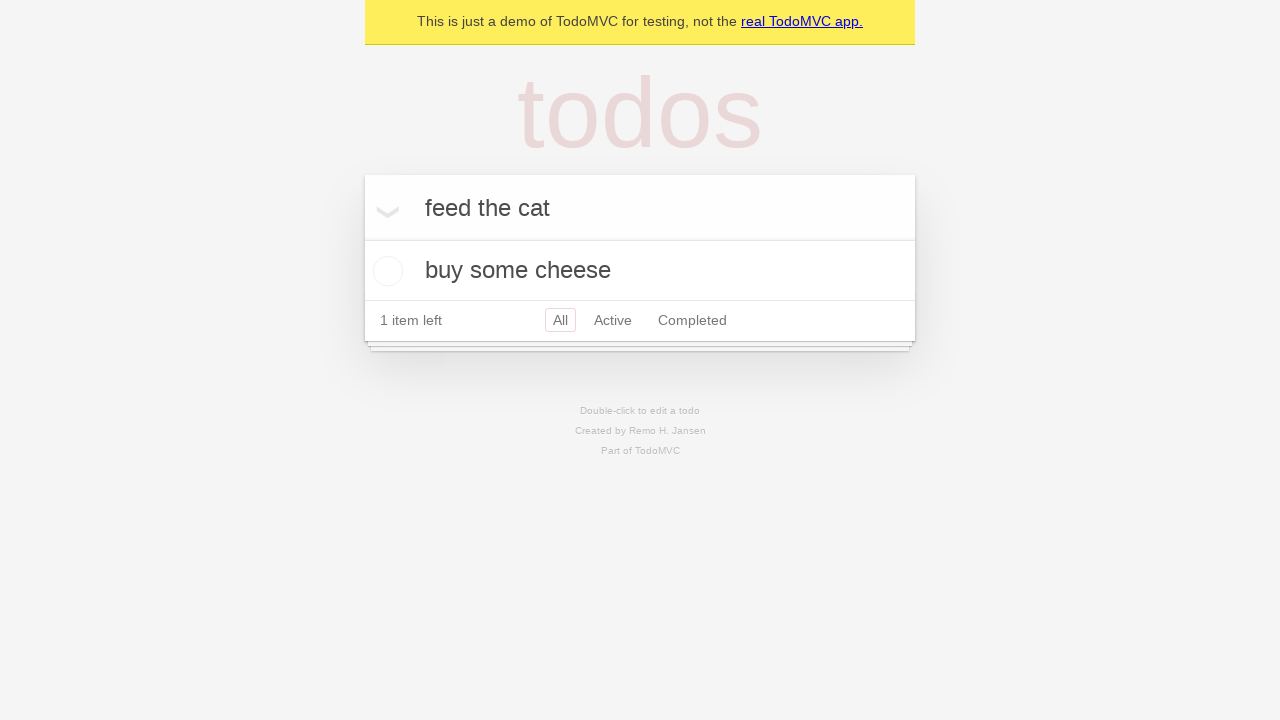

Pressed Enter to create todo item 'feed the cat' on internal:attr=[placeholder="What needs to be done?"i]
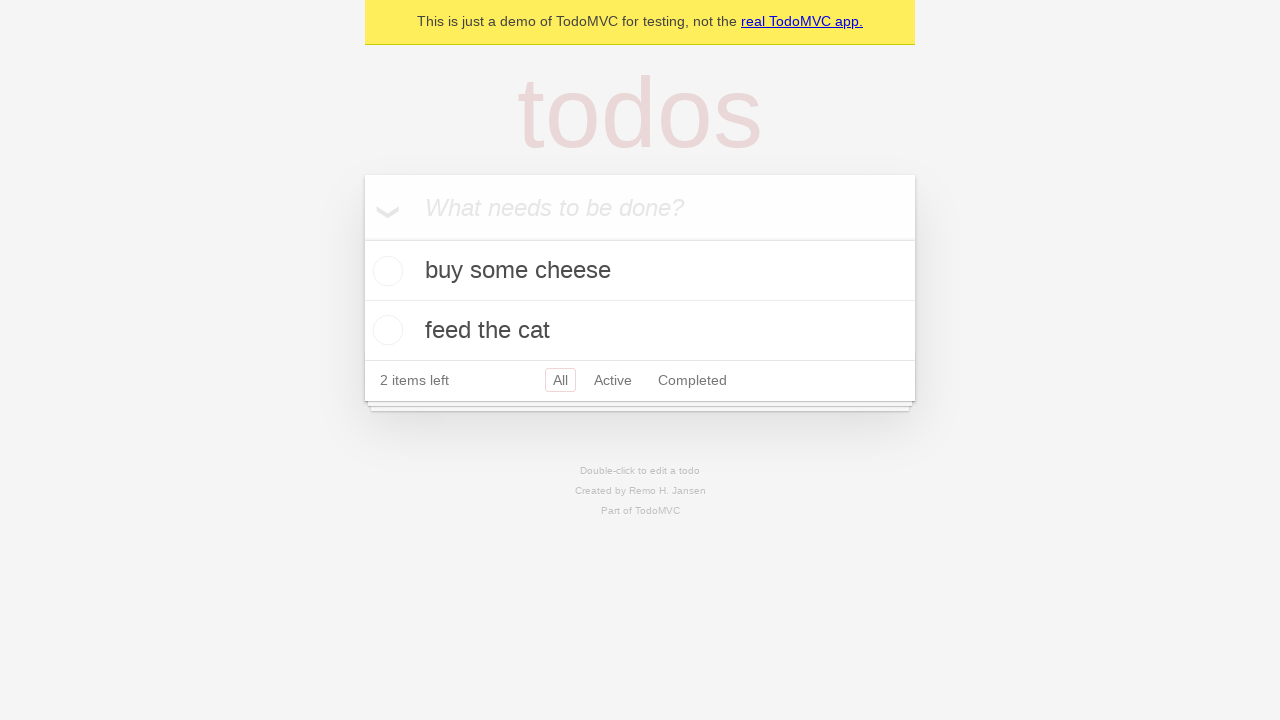

Located the first todo item
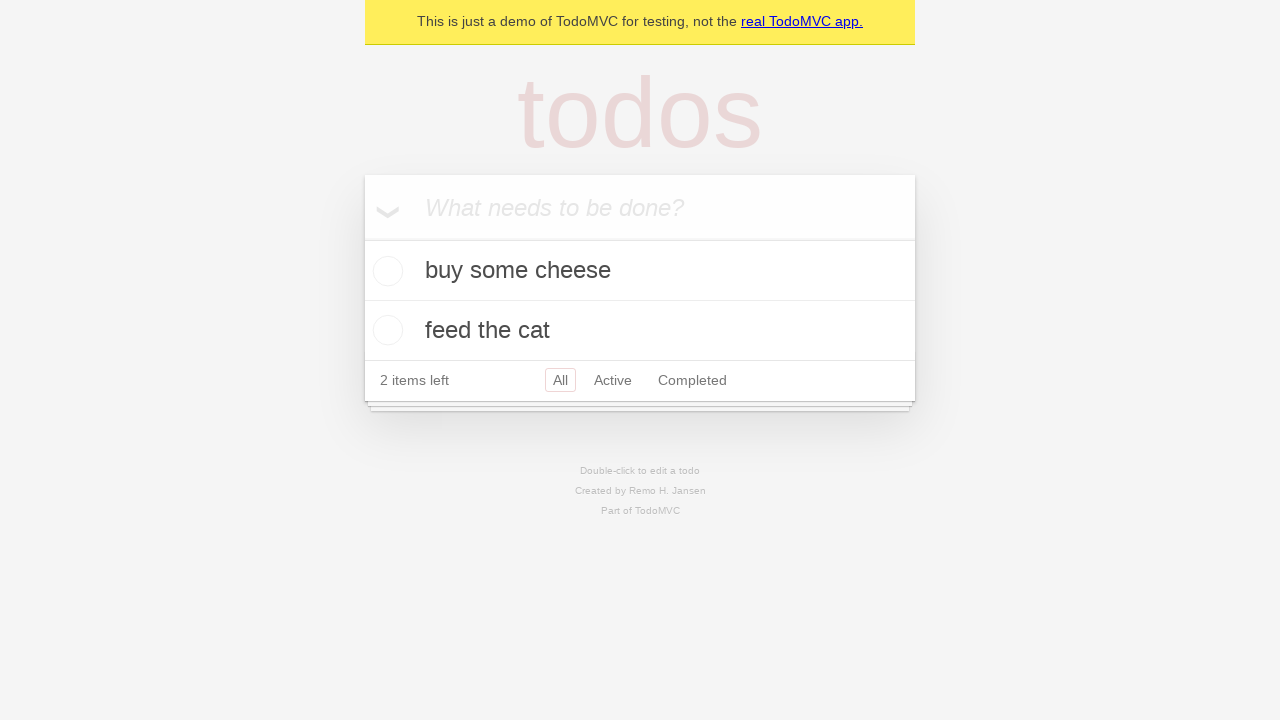

Marked the first todo item as complete by clicking its checkbox at (385, 271) on internal:testid=[data-testid="todo-item"s] >> nth=0 >> internal:role=checkbox
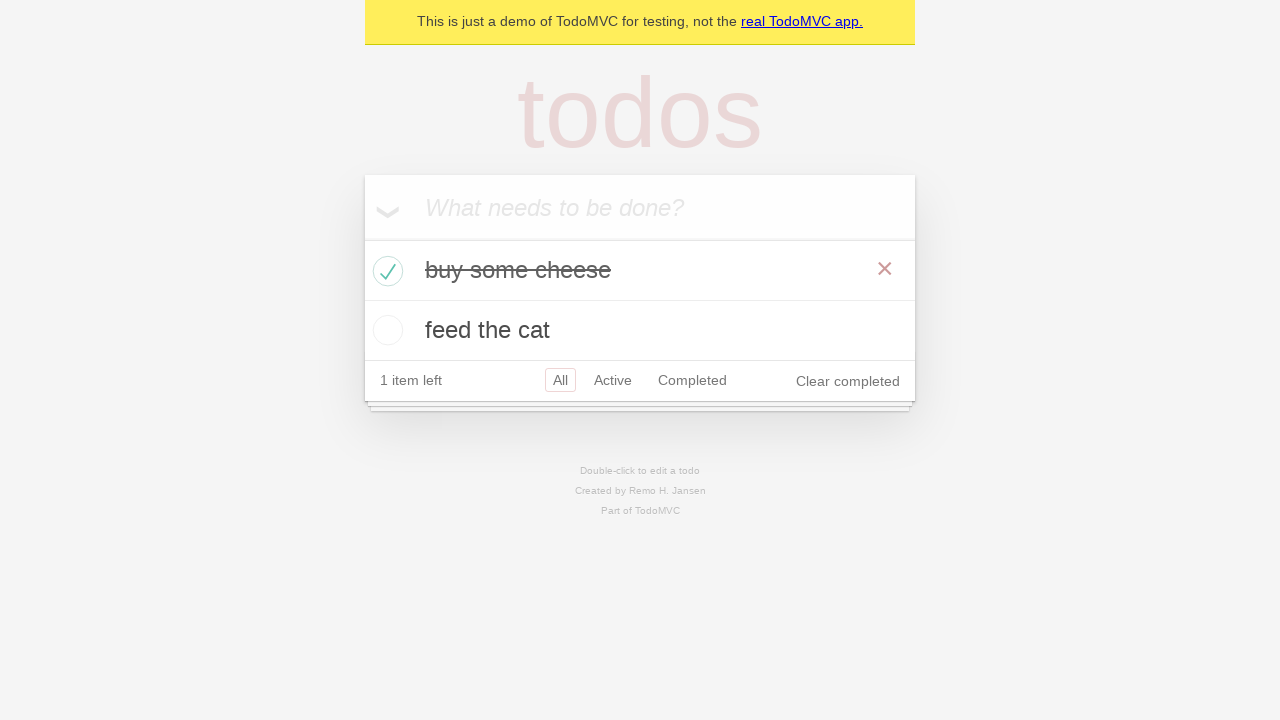

Located the second todo item
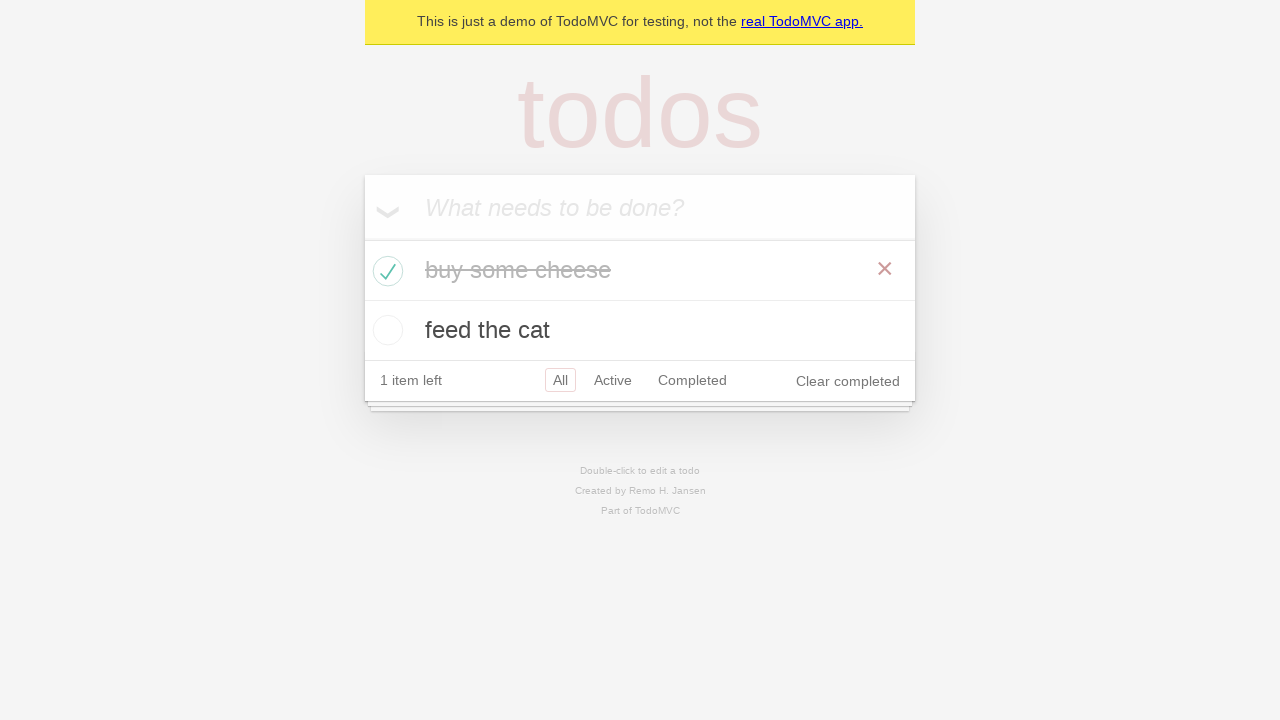

Marked the second todo item as complete by clicking its checkbox at (385, 330) on internal:testid=[data-testid="todo-item"s] >> nth=1 >> internal:role=checkbox
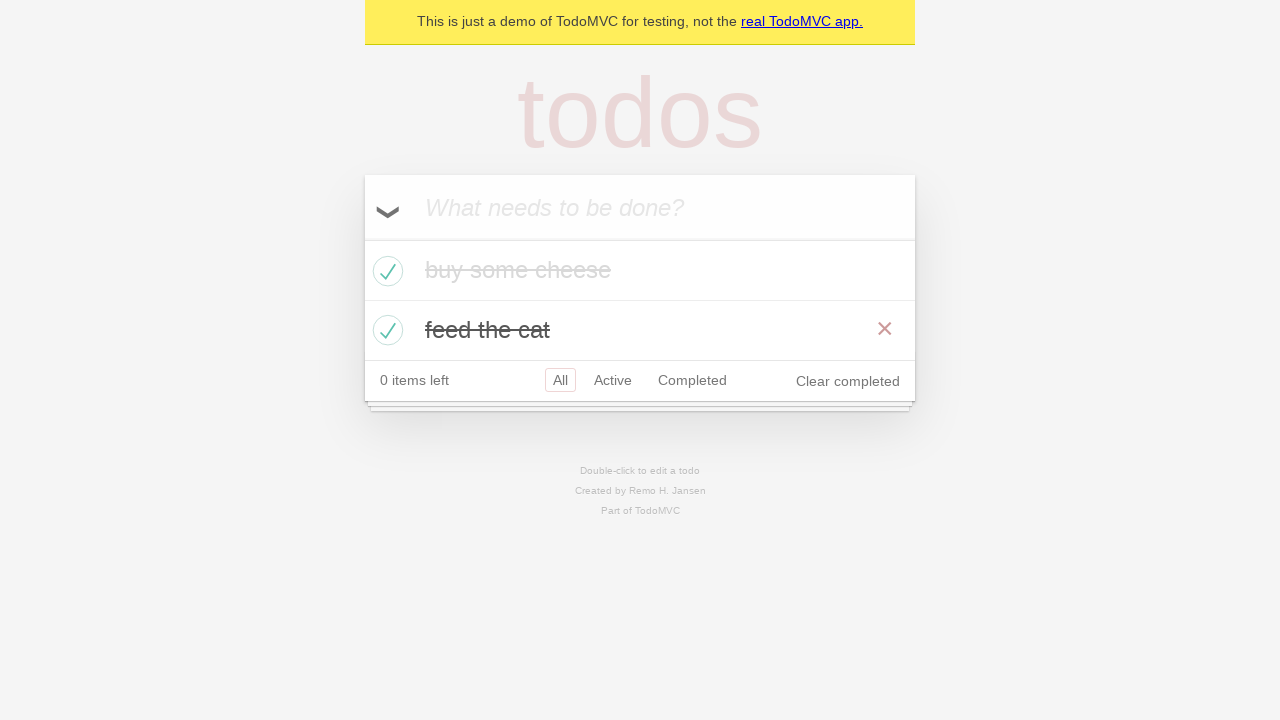

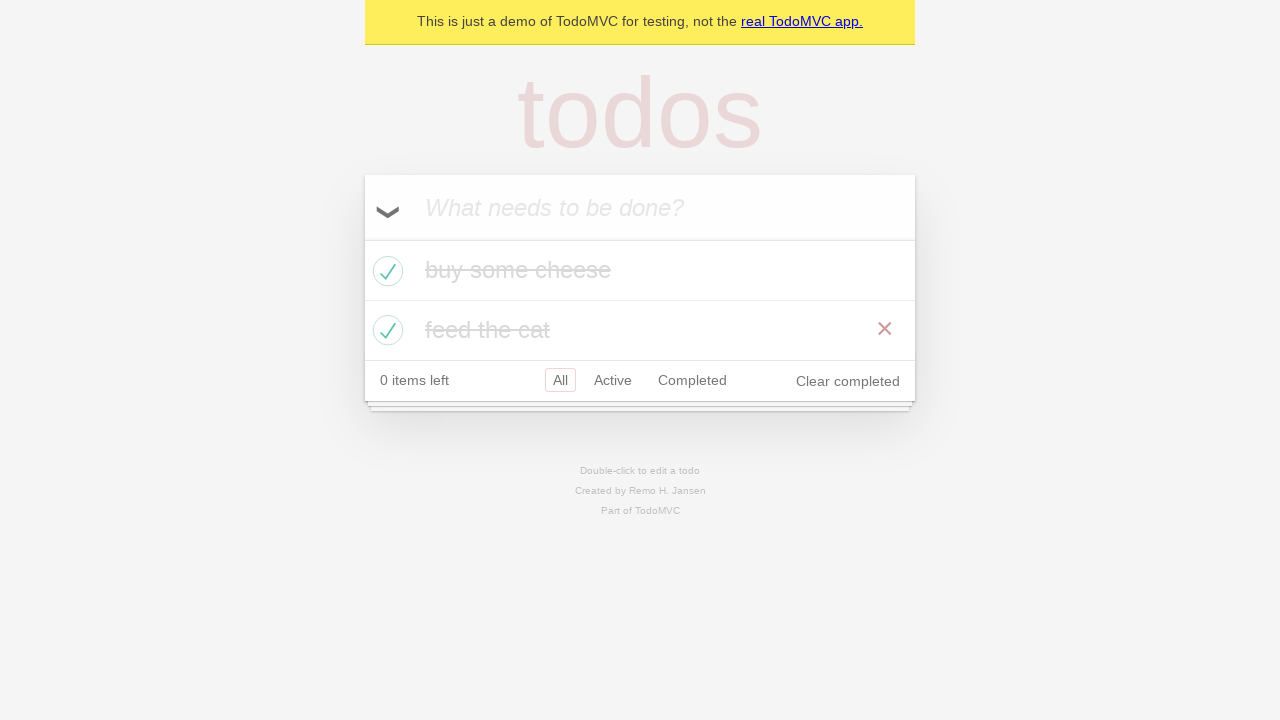